Tests calculator division by zero functionality by entering 5 / 0 and verifying the result shows Infinity

Starting URL: https://calculatorhtml.onrender.com/

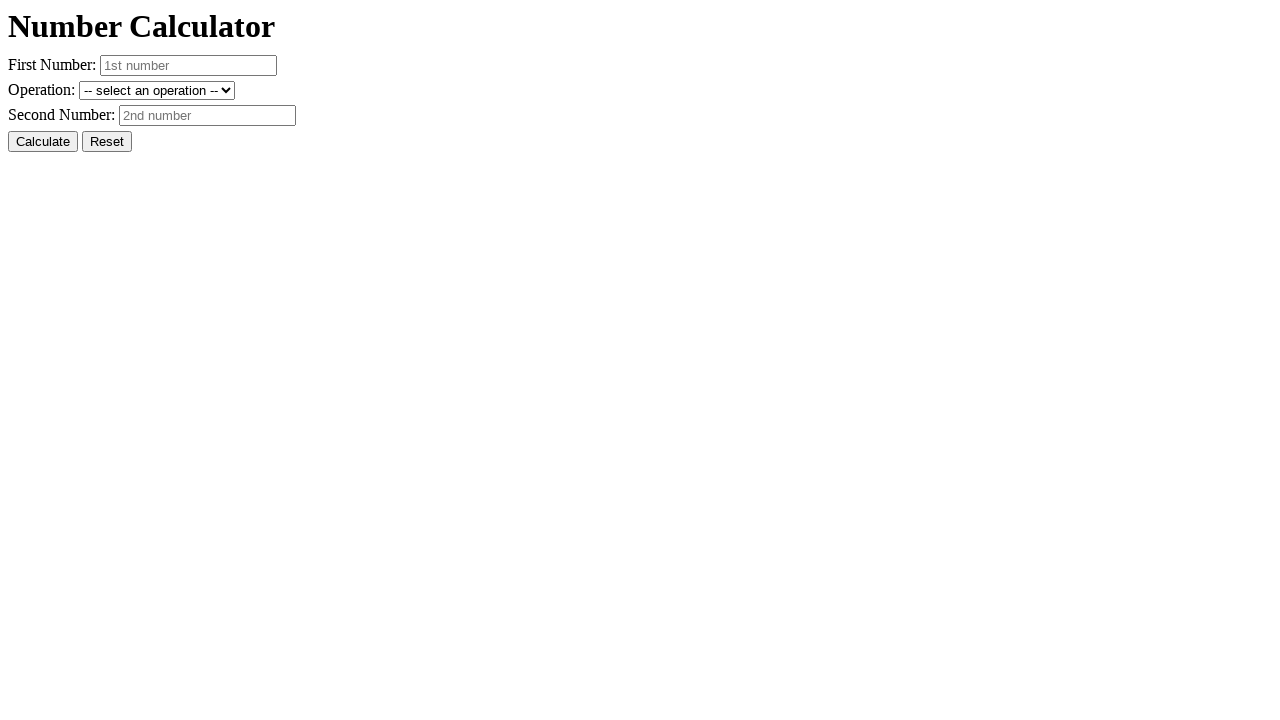

Clicked the Reset button to clear any previous values at (107, 142) on #resetButton
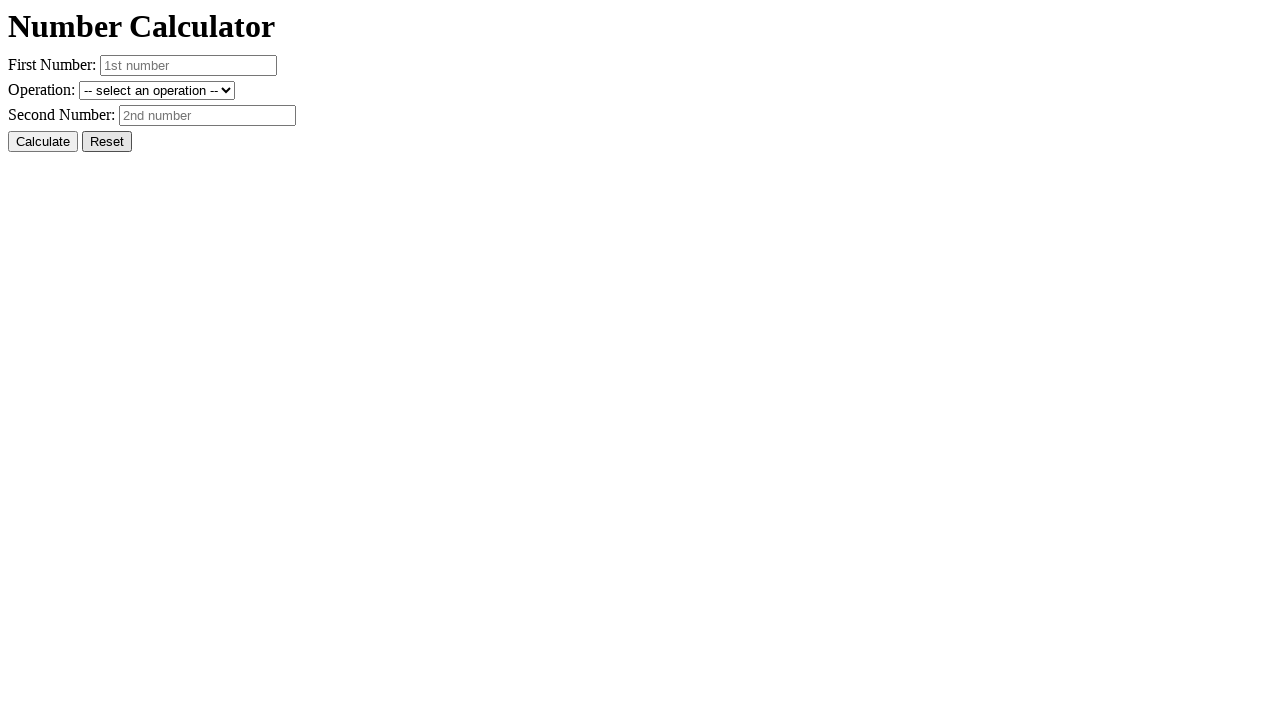

Entered first number: 5 on #number1
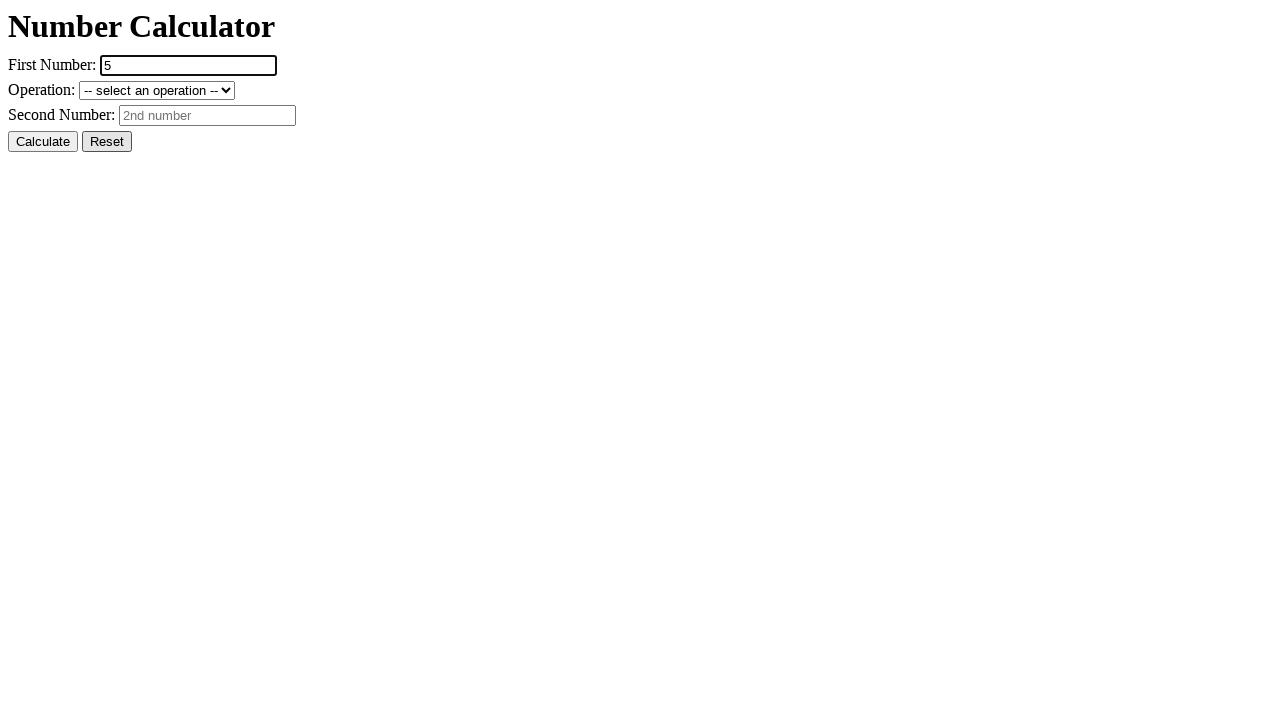

Entered second number: 0 (for division by zero test) on #number2
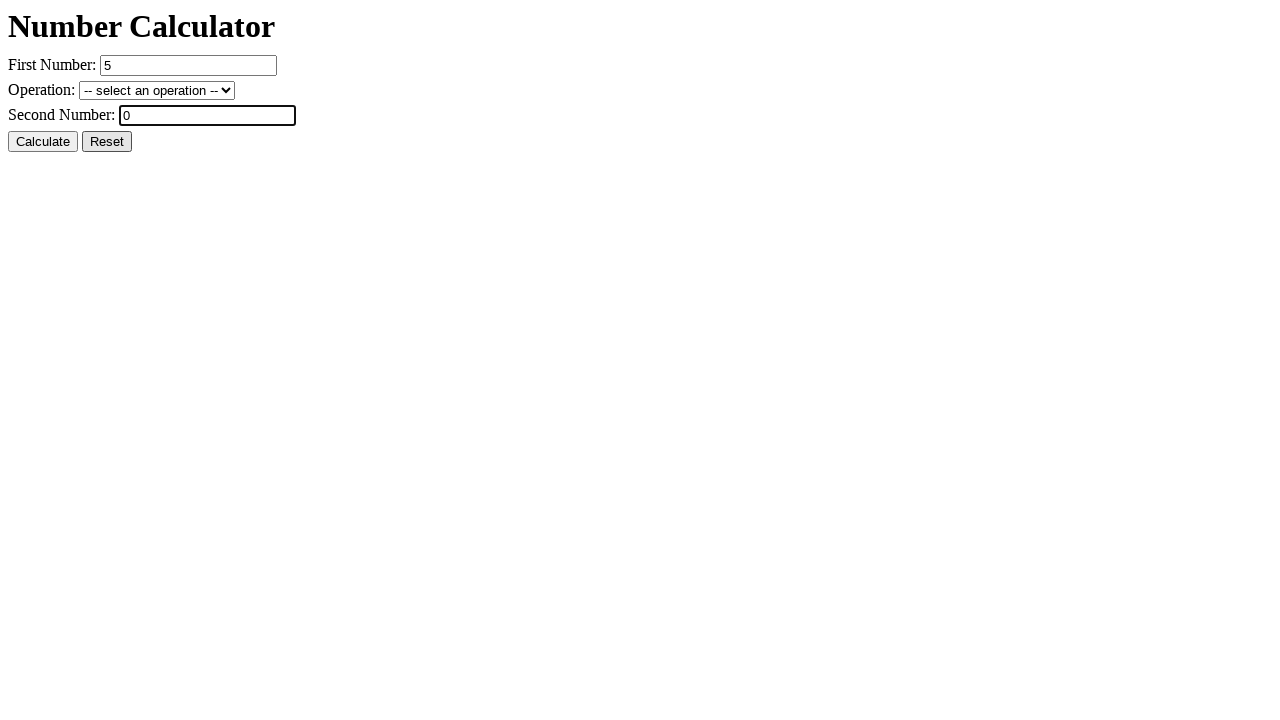

Selected division operation from dropdown on #operation
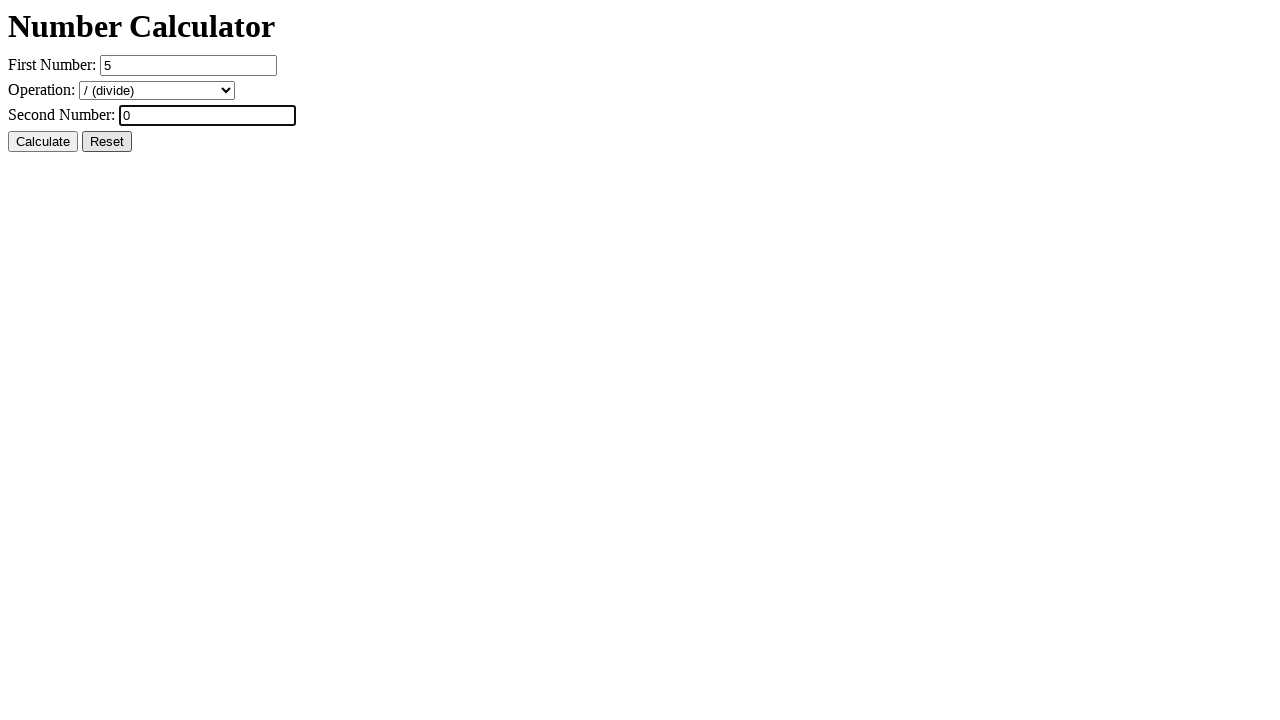

Clicked Calculate button to perform division by zero at (43, 142) on #calcButton
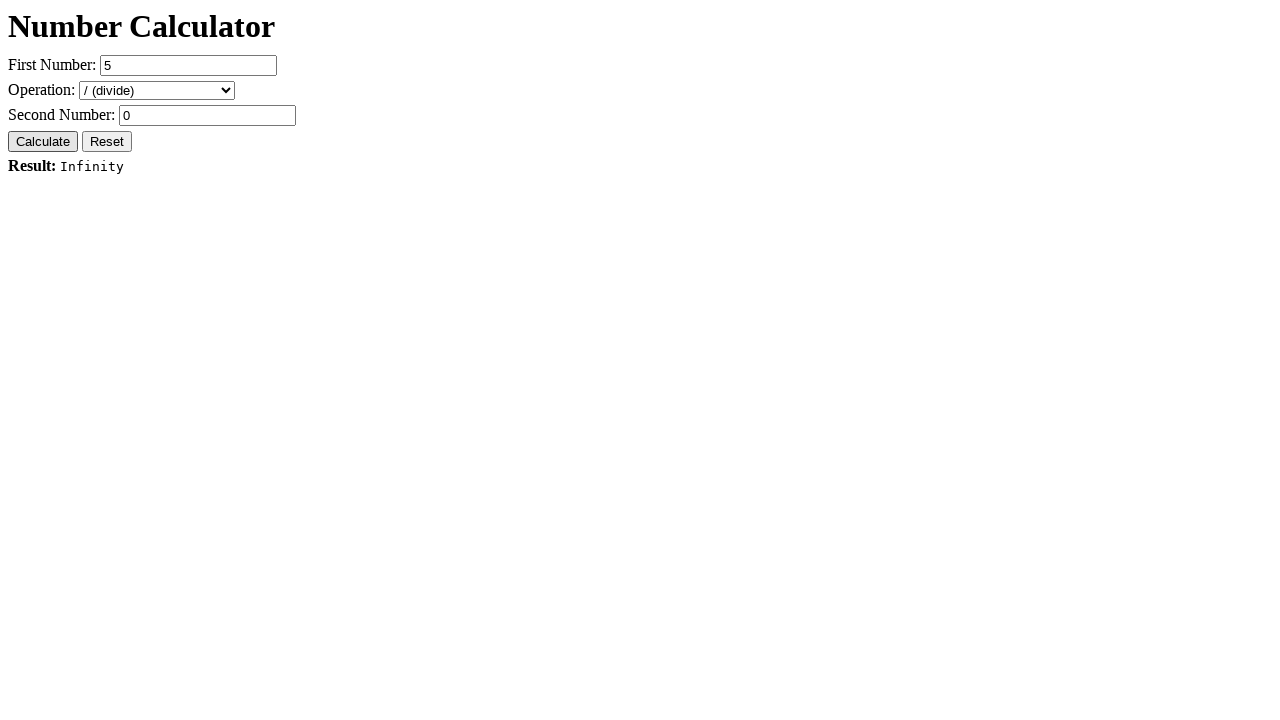

Verified result element is displayed
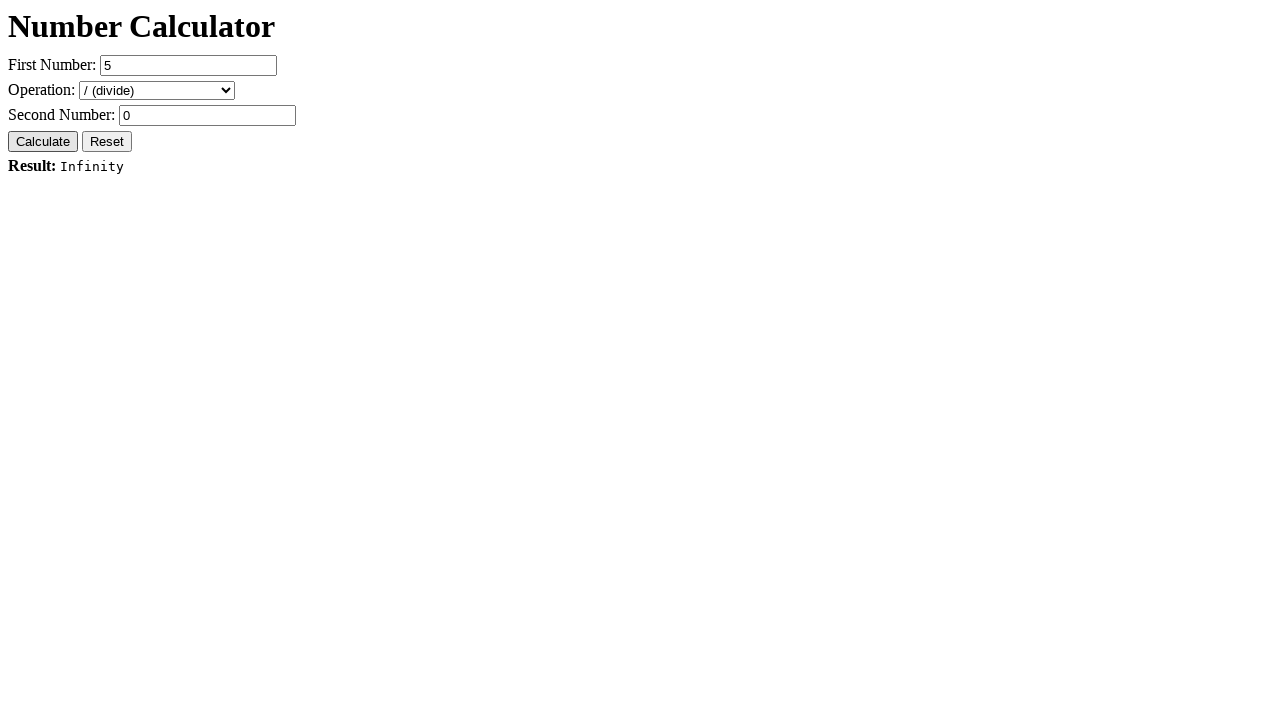

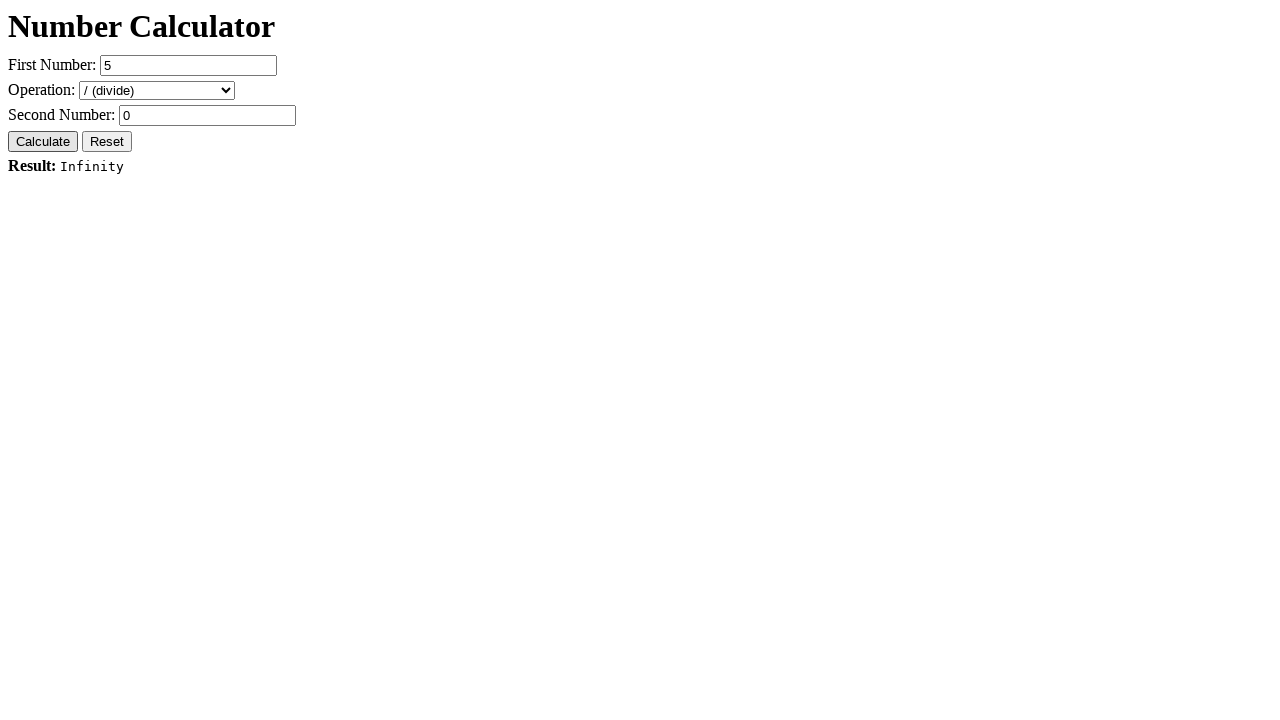